Tests dynamic loading functionality where an element is already on the page but hidden, clicking Start button reveals the finish text after a loading bar completes.

Starting URL: http://the-internet.herokuapp.com/dynamic_loading/1

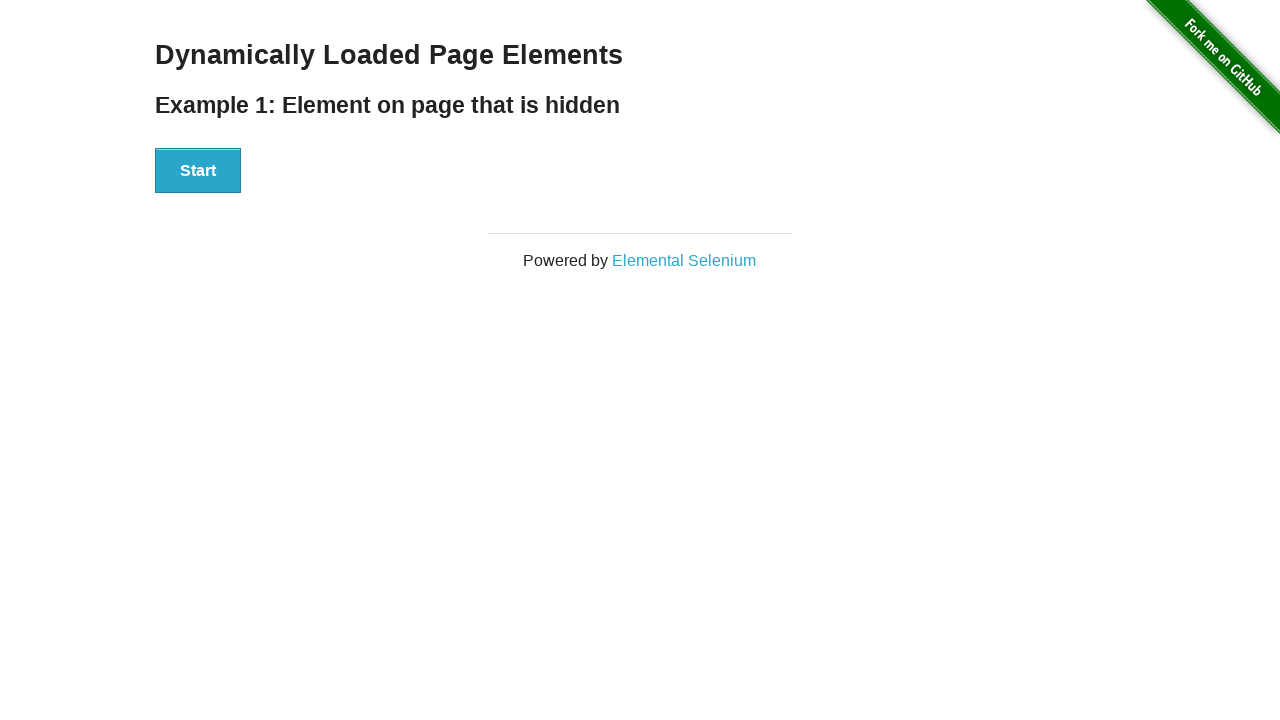

Clicked Start button to trigger dynamic loading at (198, 171) on #start button
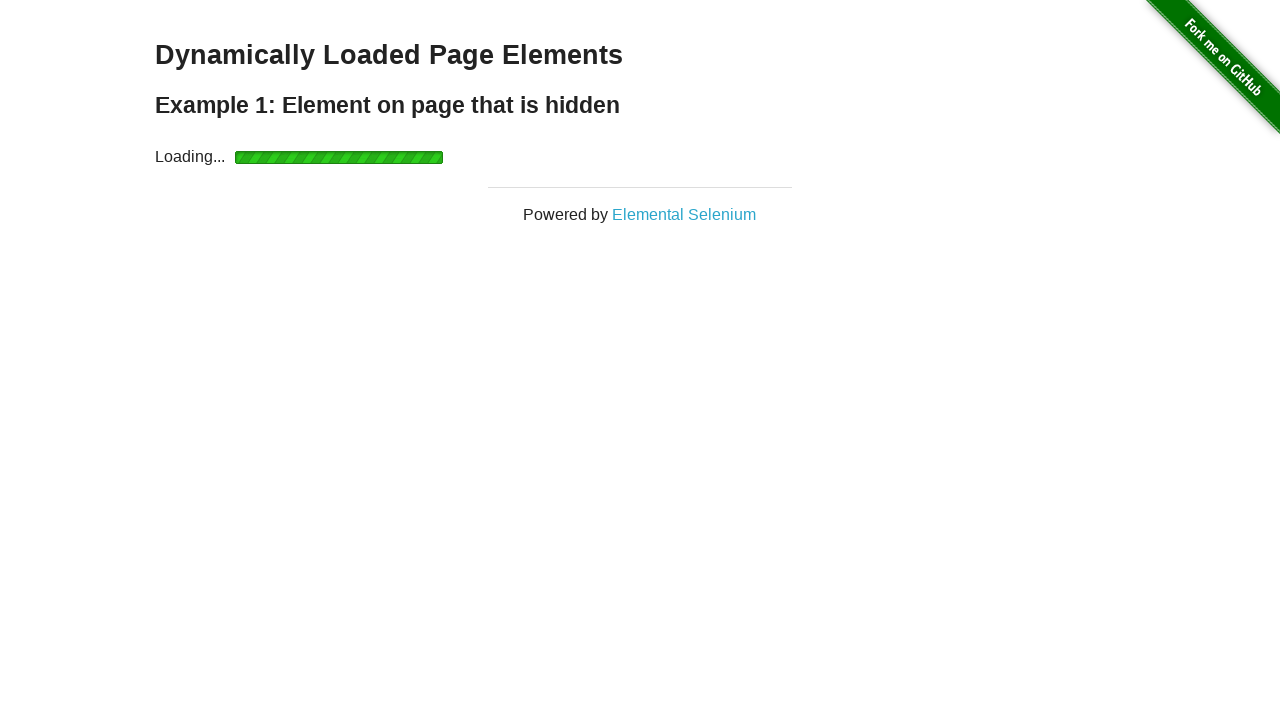

Waited for finish element to appear after loading bar completed
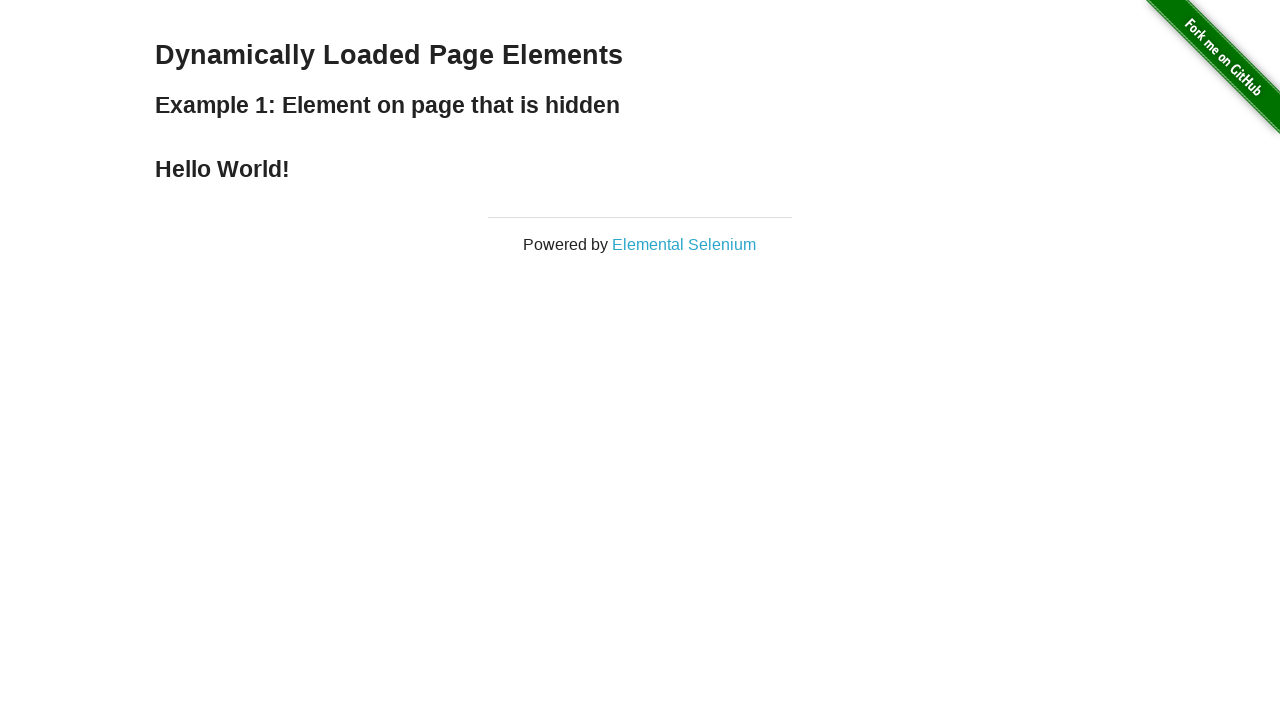

Verified finish element displays 'Hello World!' text
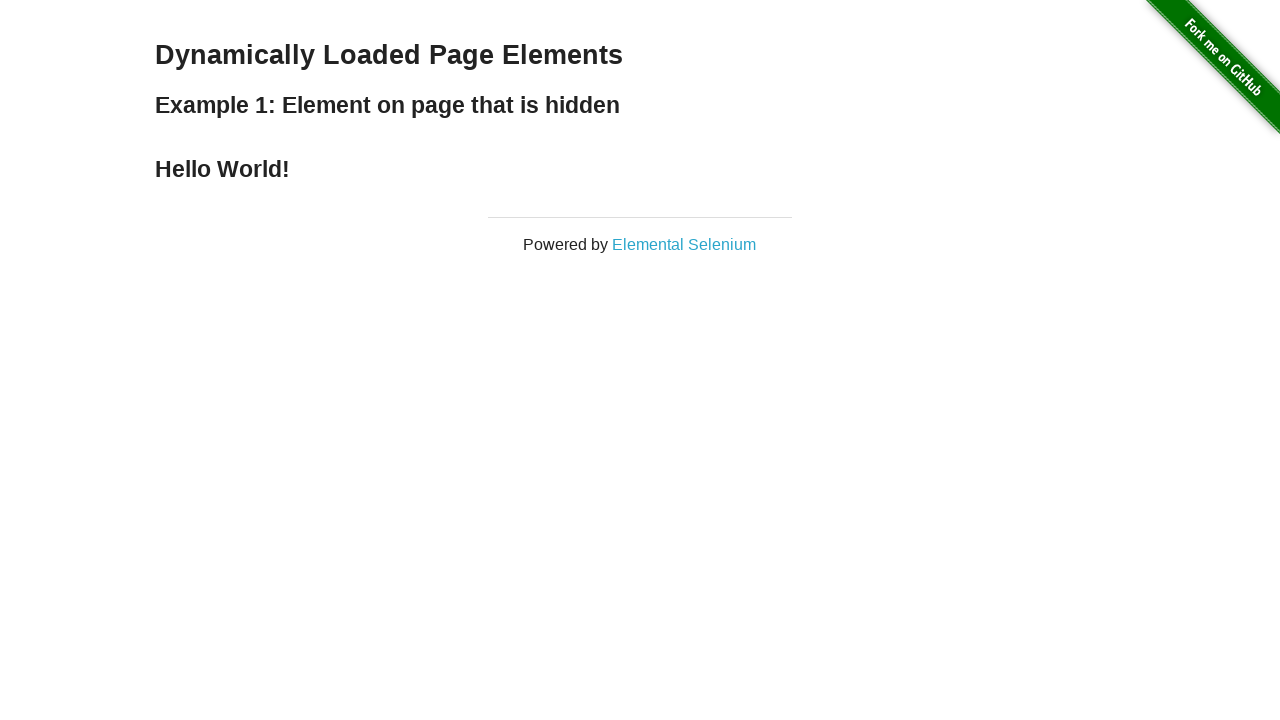

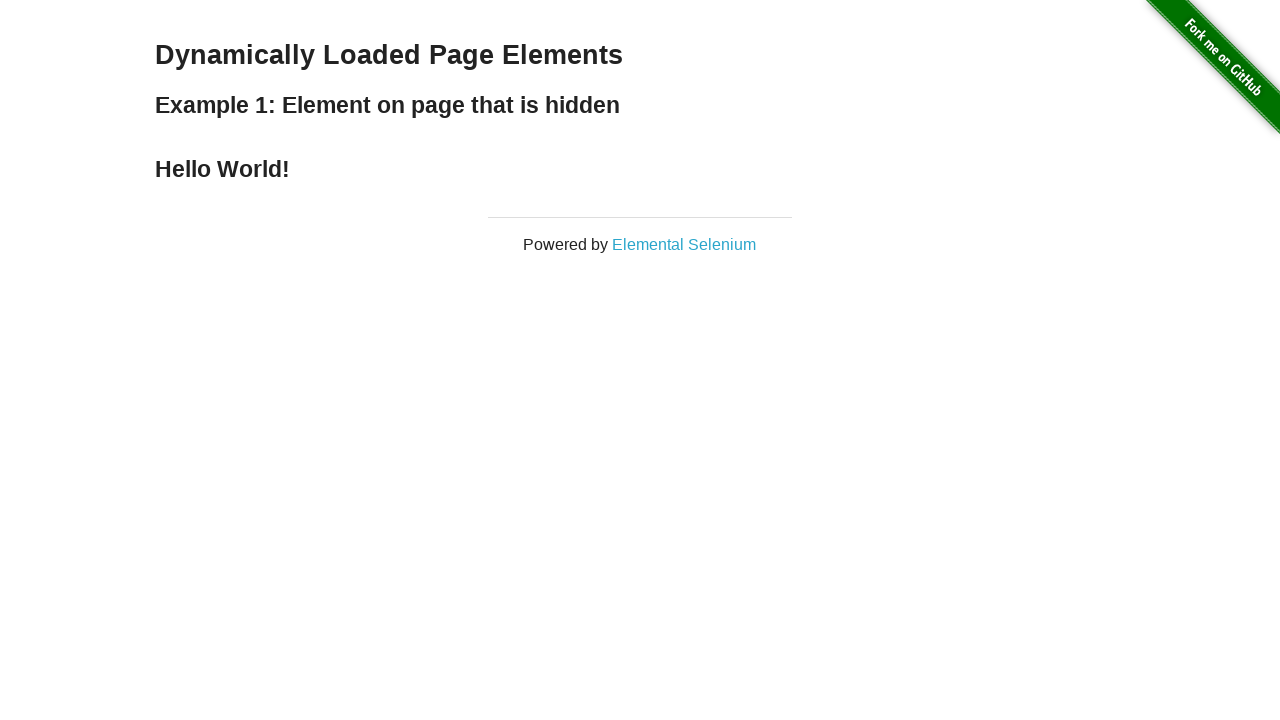